Tests window handling by clicking a link that opens a new tab, switching to the new tab, and verifying its title is "New Window"

Starting URL: https://the-internet.herokuapp.com/windows

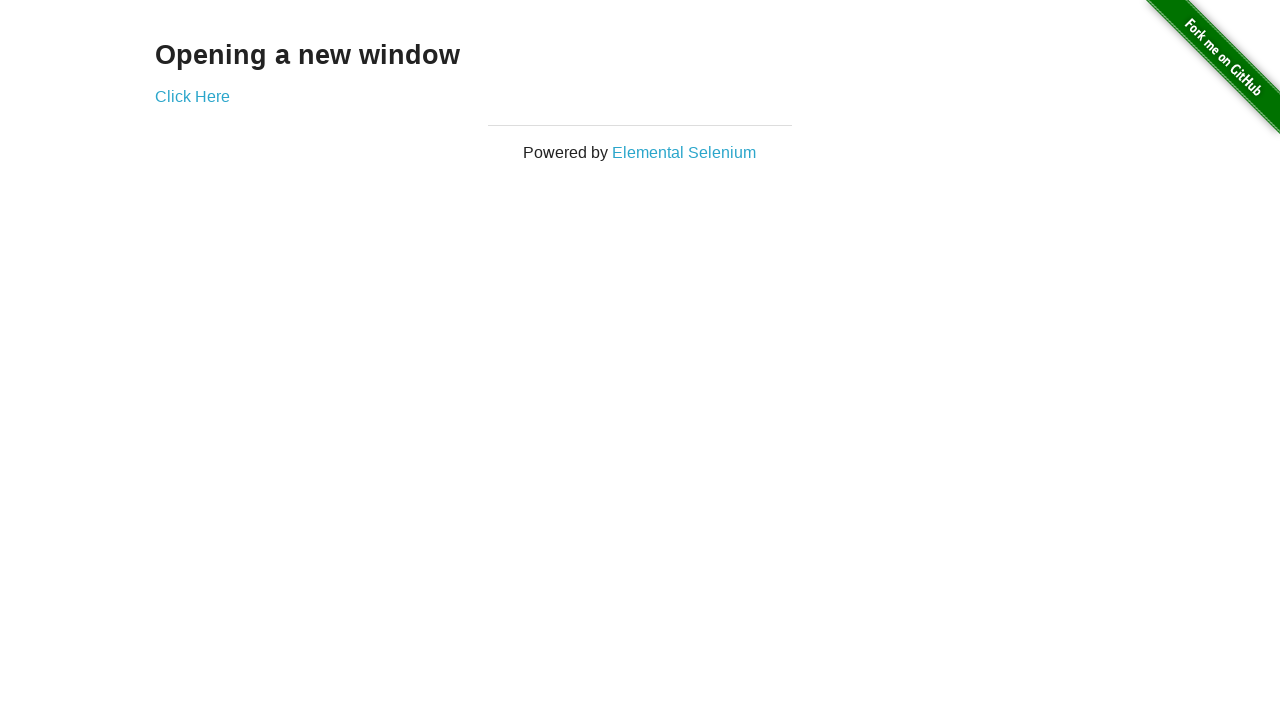

Clicked 'Click Here' link to open new tab at (192, 96) on text=Click Here
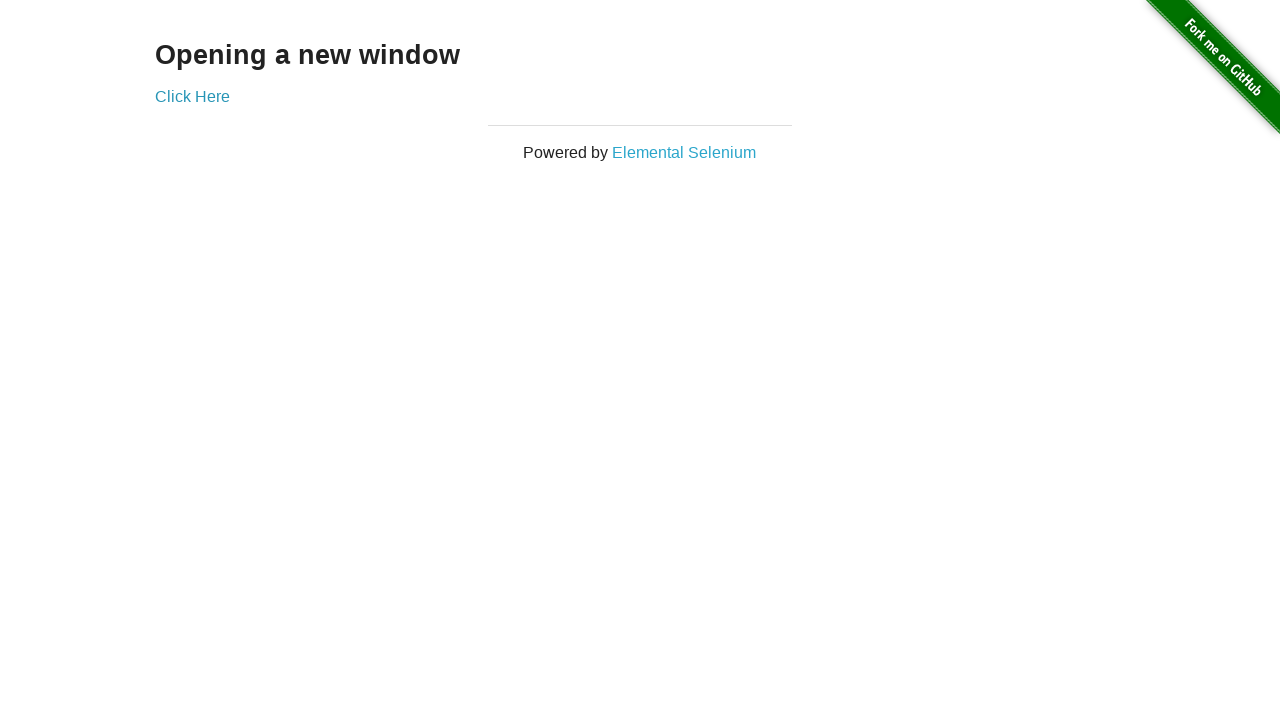

Captured new tab/page object
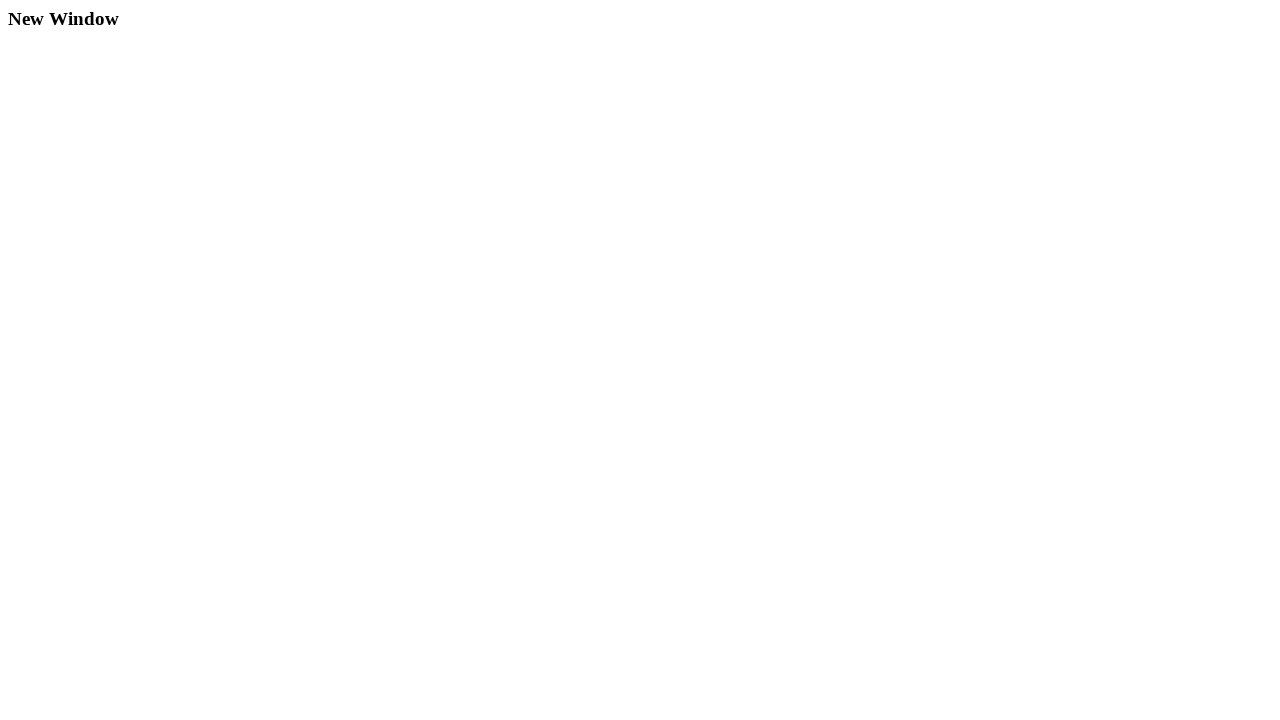

Waited for new page to load completely
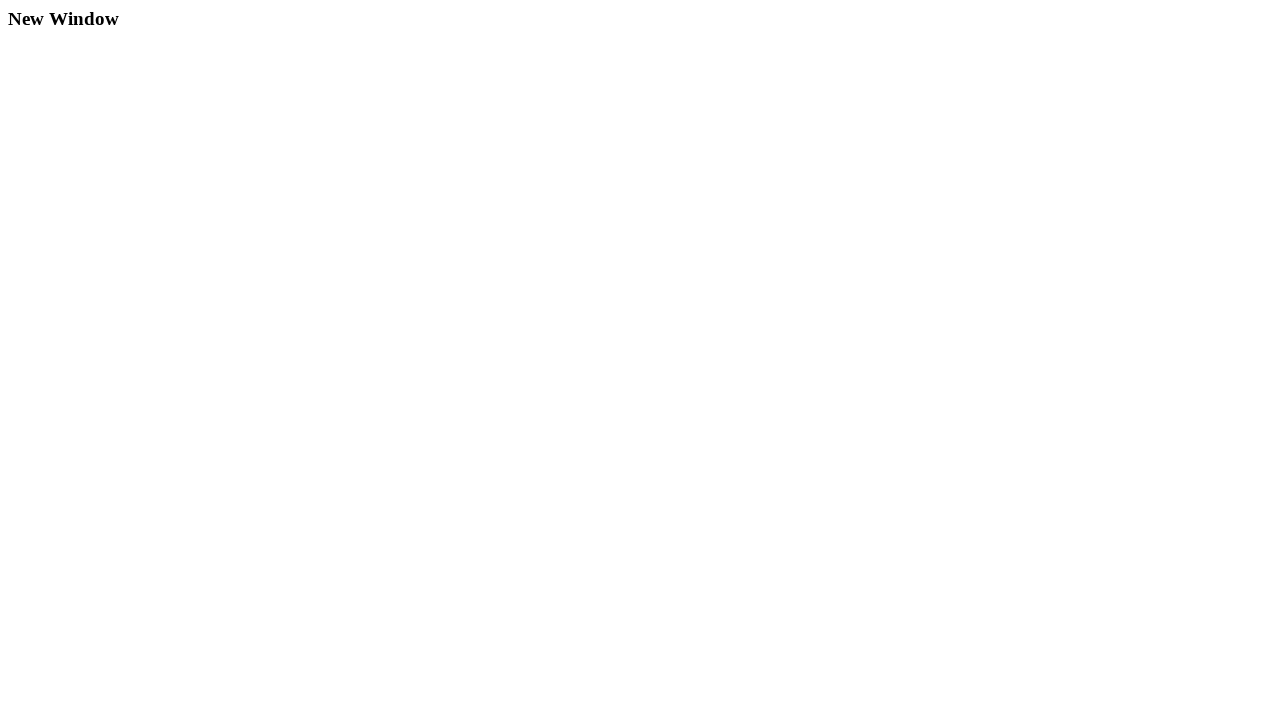

Verified new page title is 'New Window'
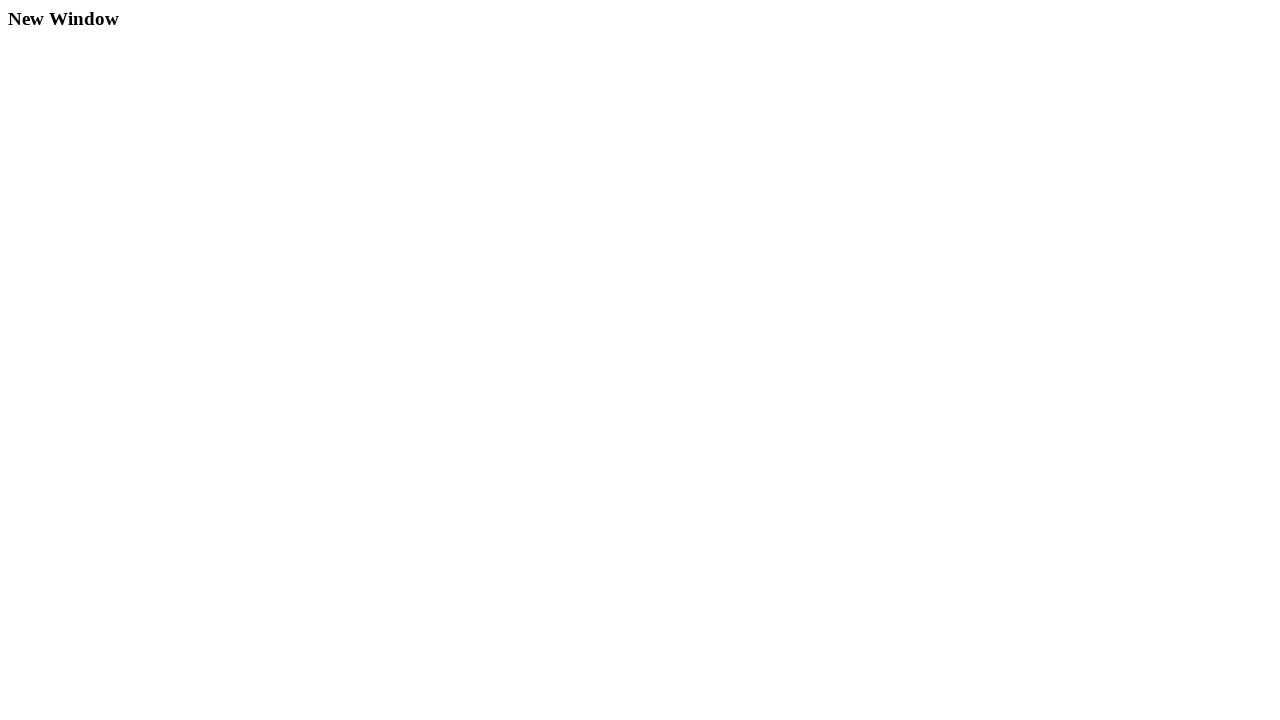

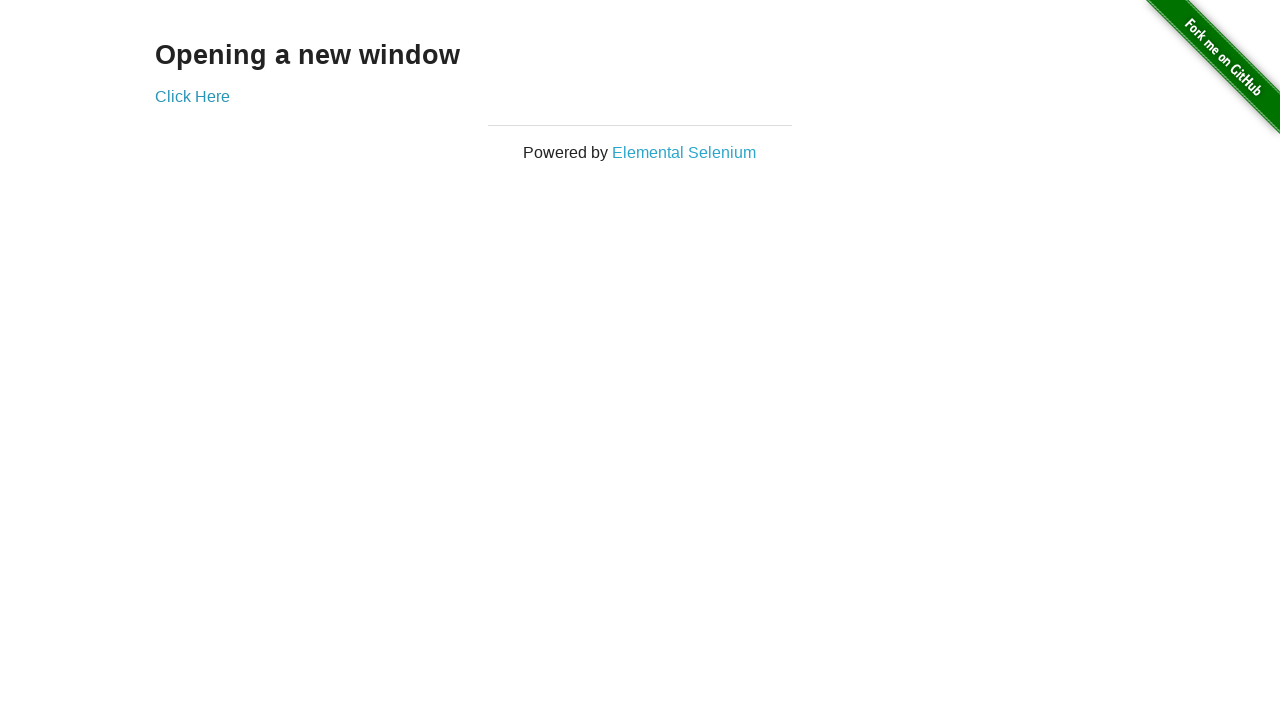